Tests that todo data persists after page reload

Starting URL: https://demo.playwright.dev/todomvc

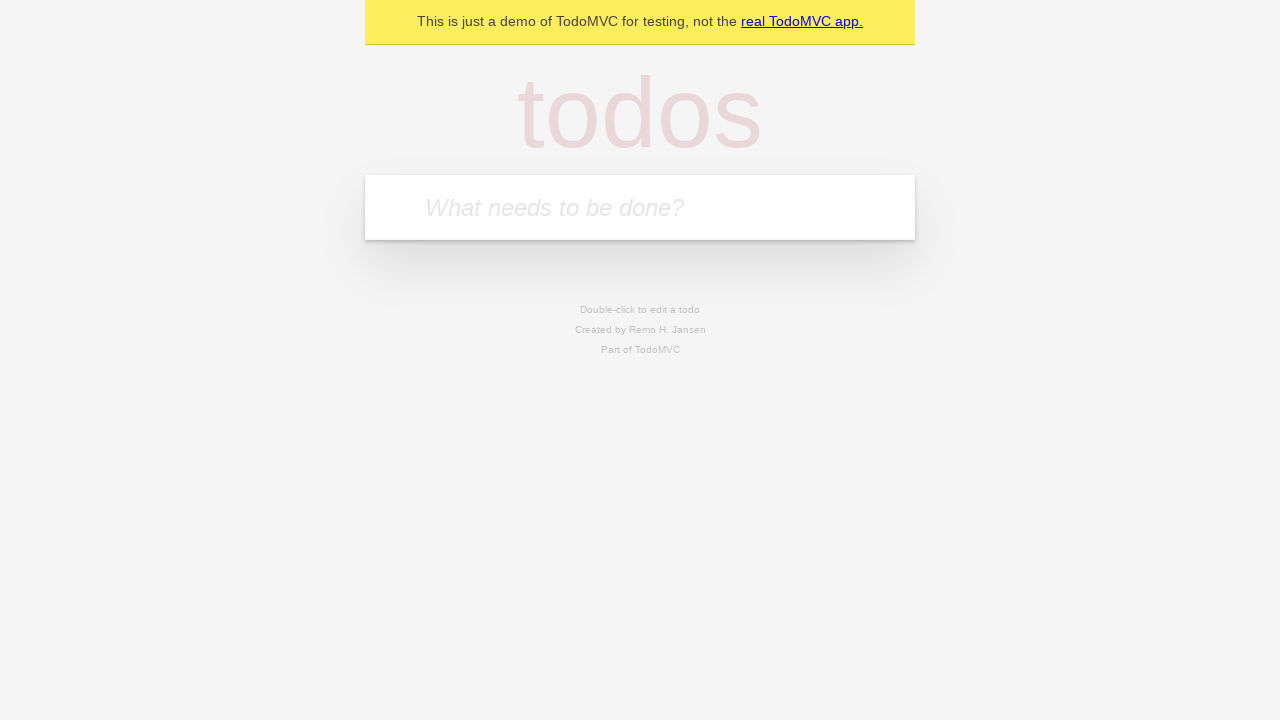

Filled todo input with 'buy some cheese' on internal:attr=[placeholder="What needs to be done?"i]
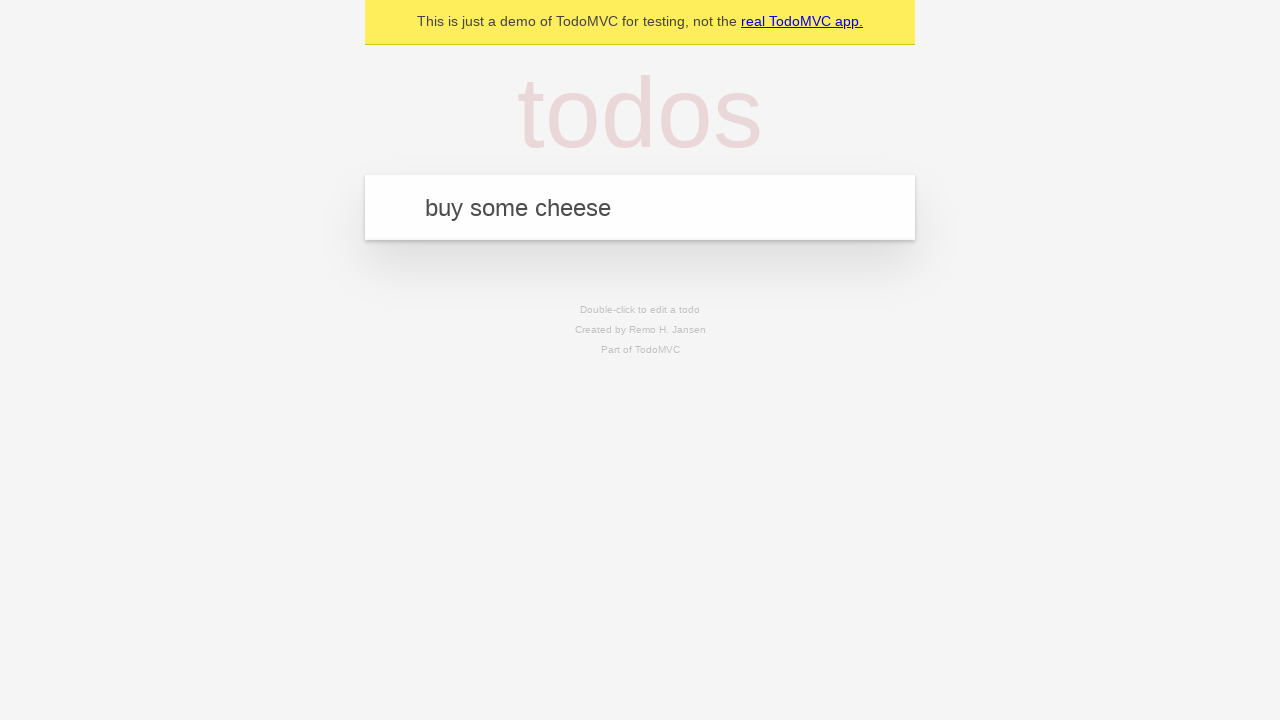

Pressed Enter to create first todo on internal:attr=[placeholder="What needs to be done?"i]
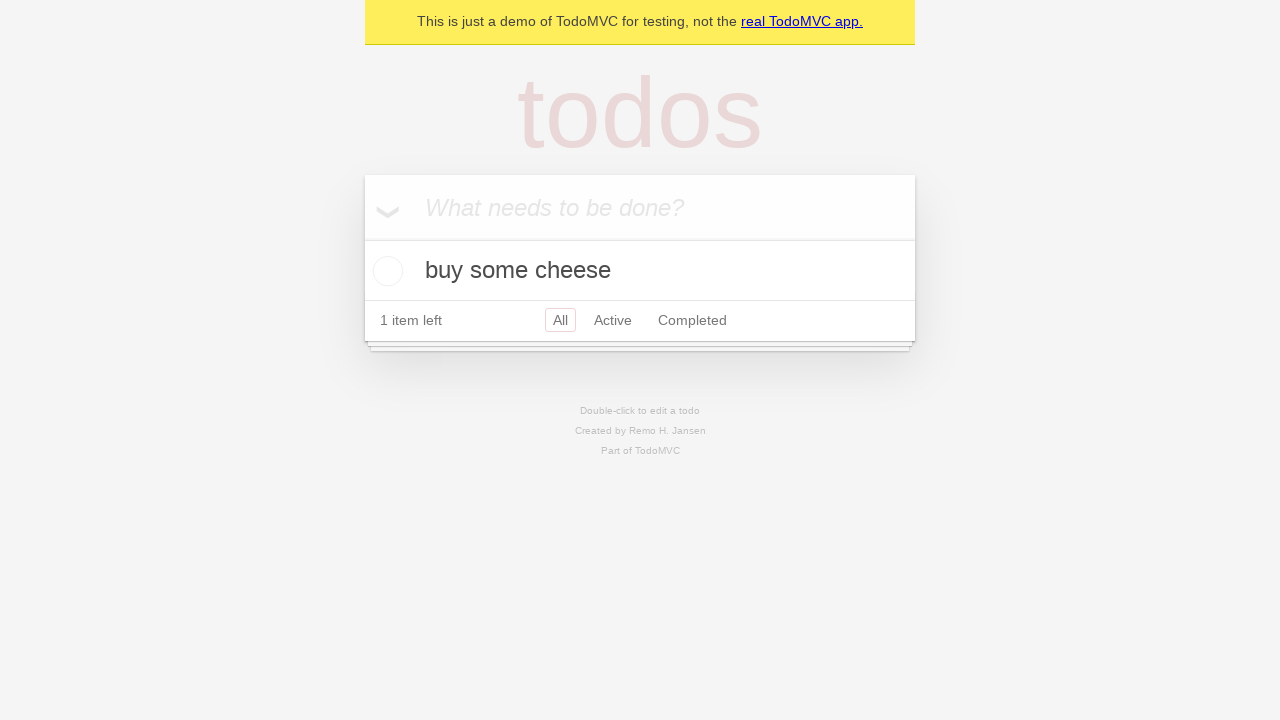

Filled todo input with 'feed the cat' on internal:attr=[placeholder="What needs to be done?"i]
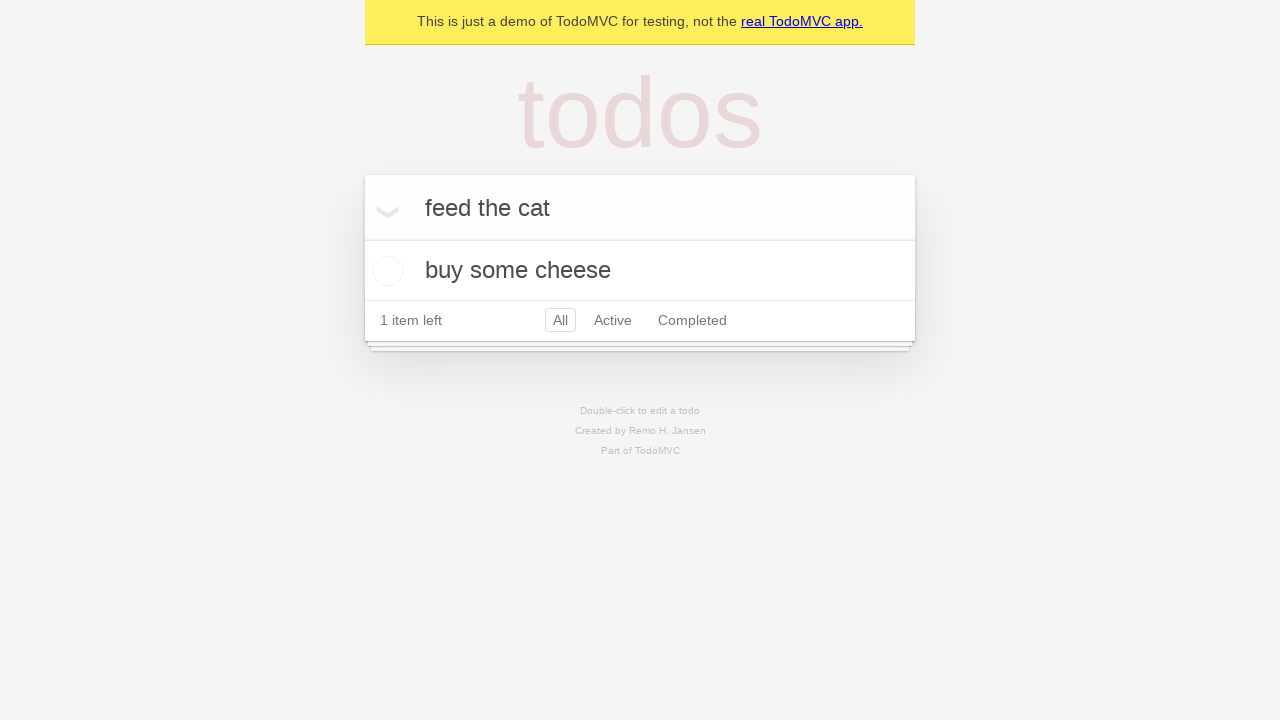

Pressed Enter to create second todo on internal:attr=[placeholder="What needs to be done?"i]
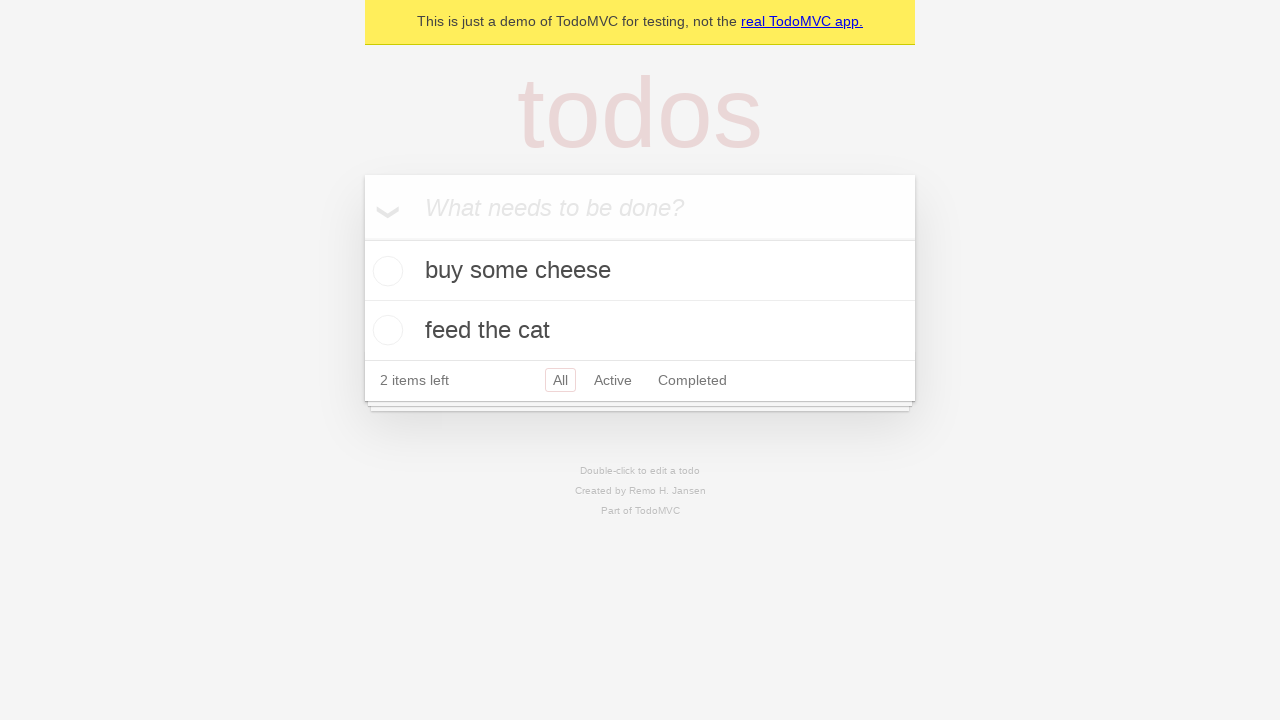

Checked first todo item 'buy some cheese' at (385, 271) on internal:testid=[data-testid="todo-item"s] >> nth=0 >> internal:role=checkbox
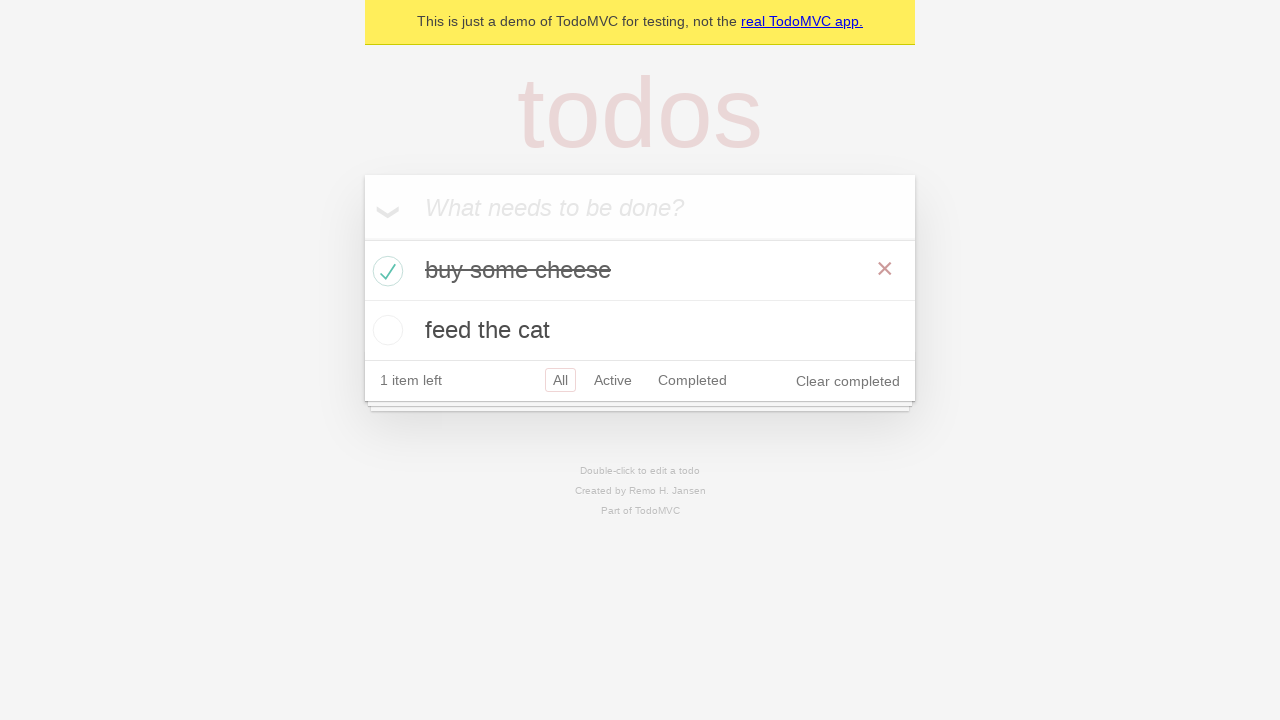

Reloaded page to test data persistence
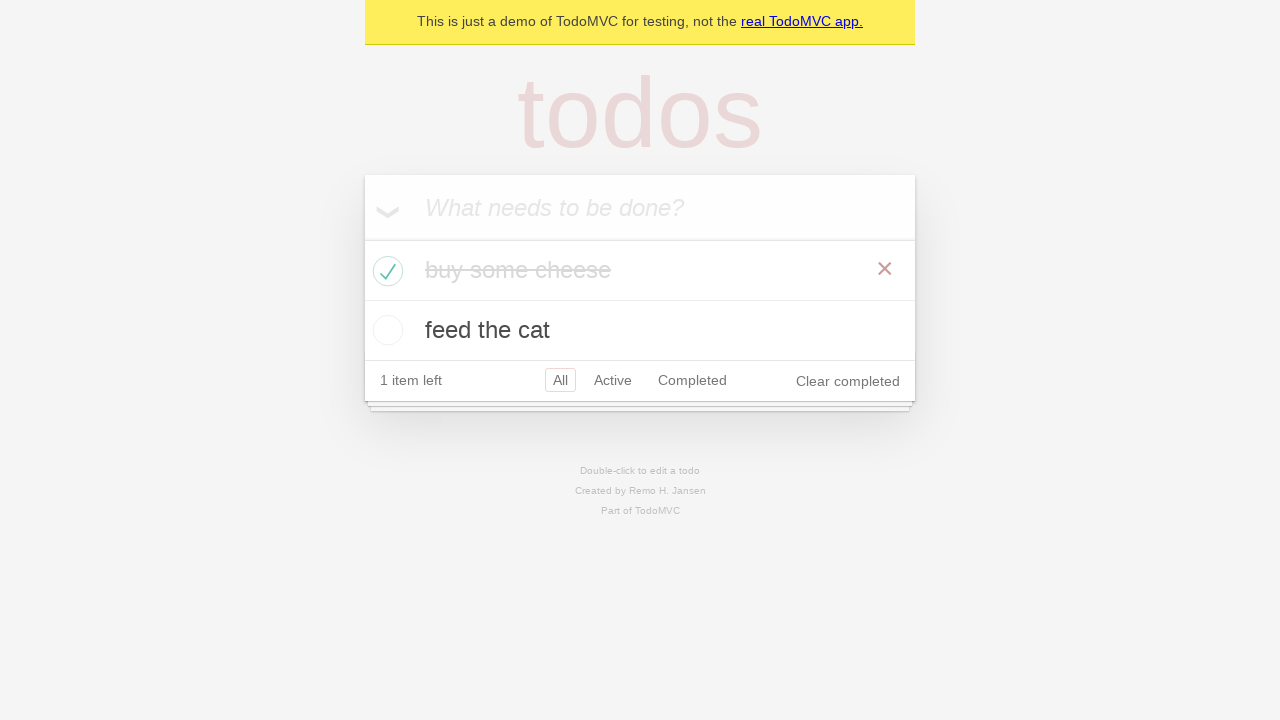

Todo items loaded after page reload
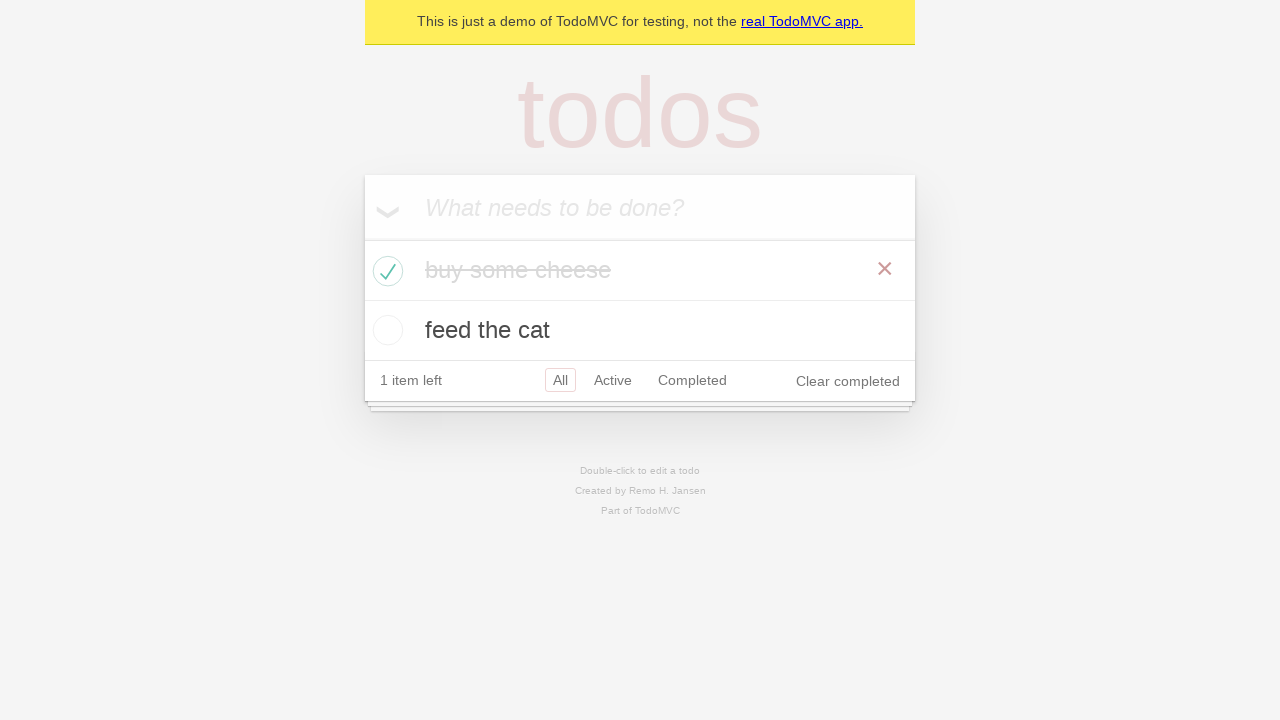

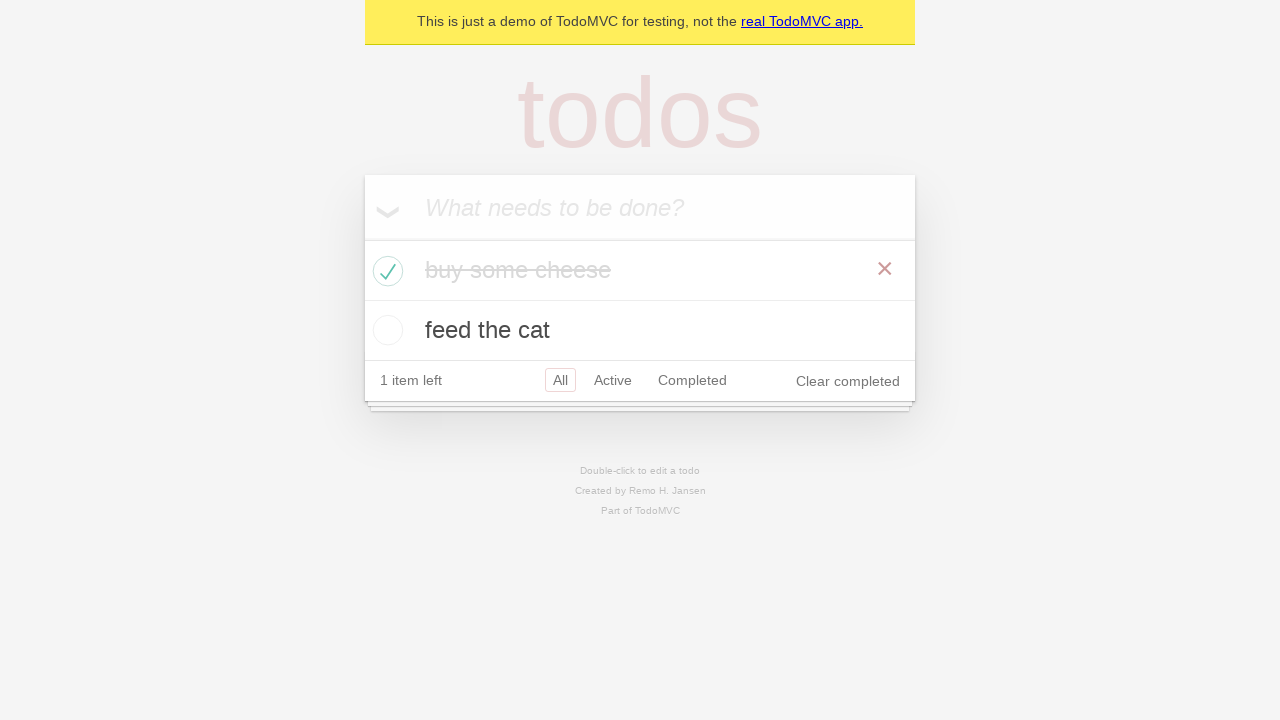